Tests window handling by opening a new window via a link, switching to it to verify content, then returning to the main window

Starting URL: https://the-internet.herokuapp.com/windows

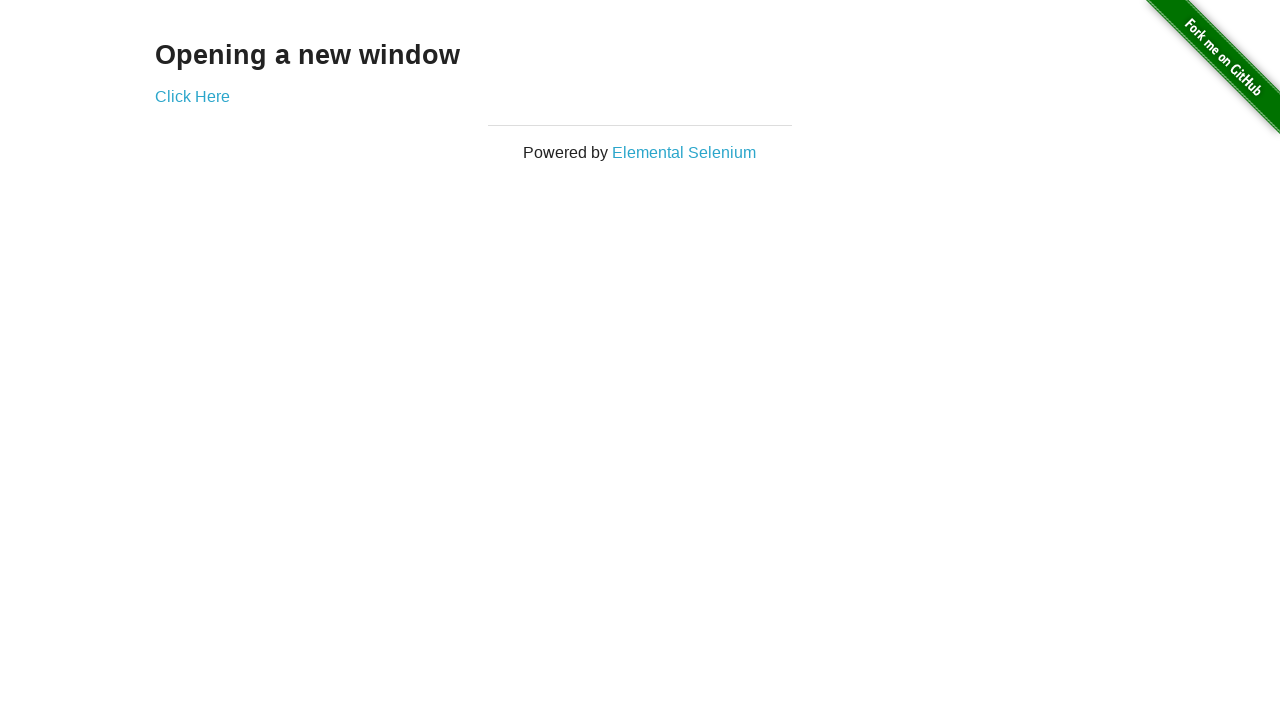

Navigated to Windows test page
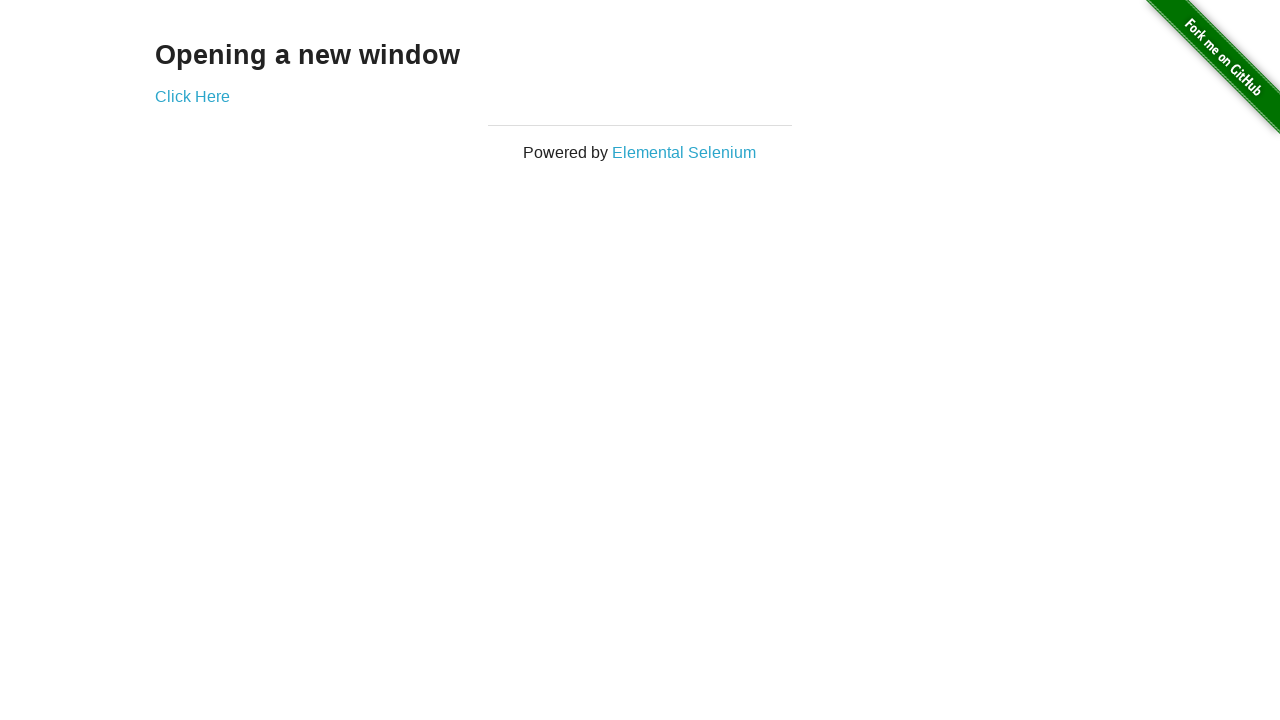

Clicked 'Click Here' link to open new window at (192, 96) on text='Click Here'
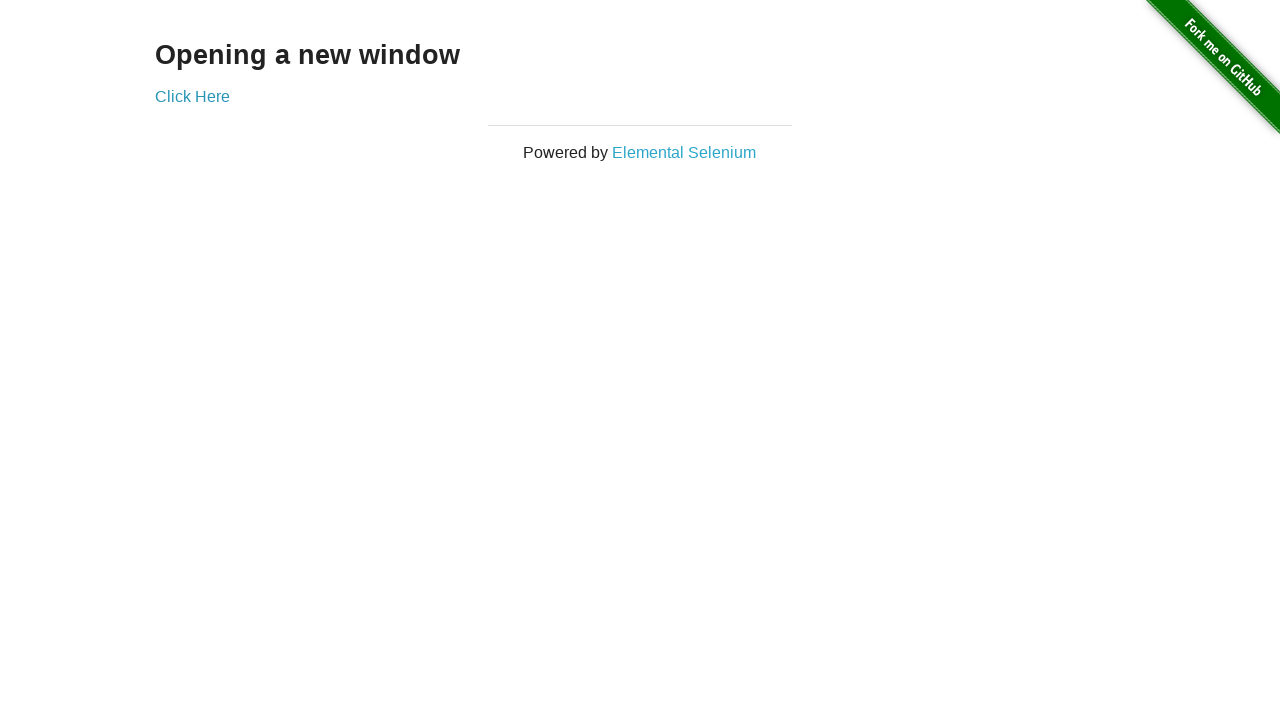

New window opened and captured
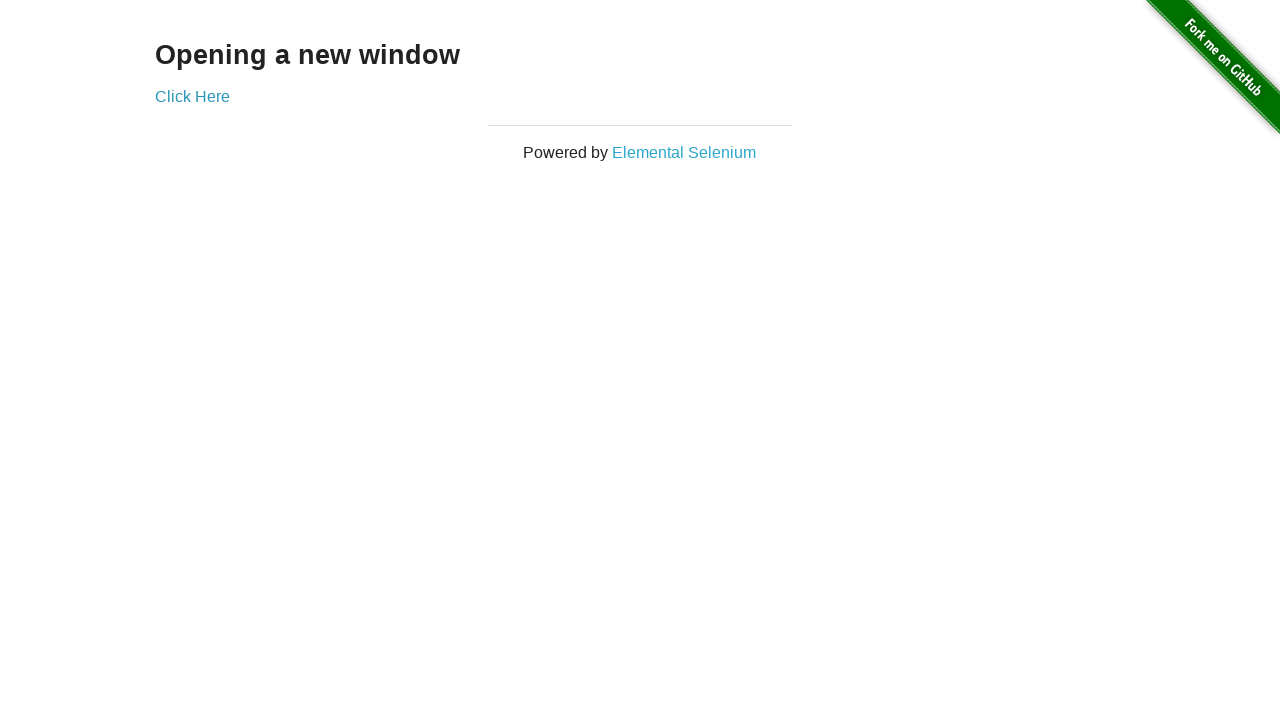

Retrieved message from new window: 'New Window'
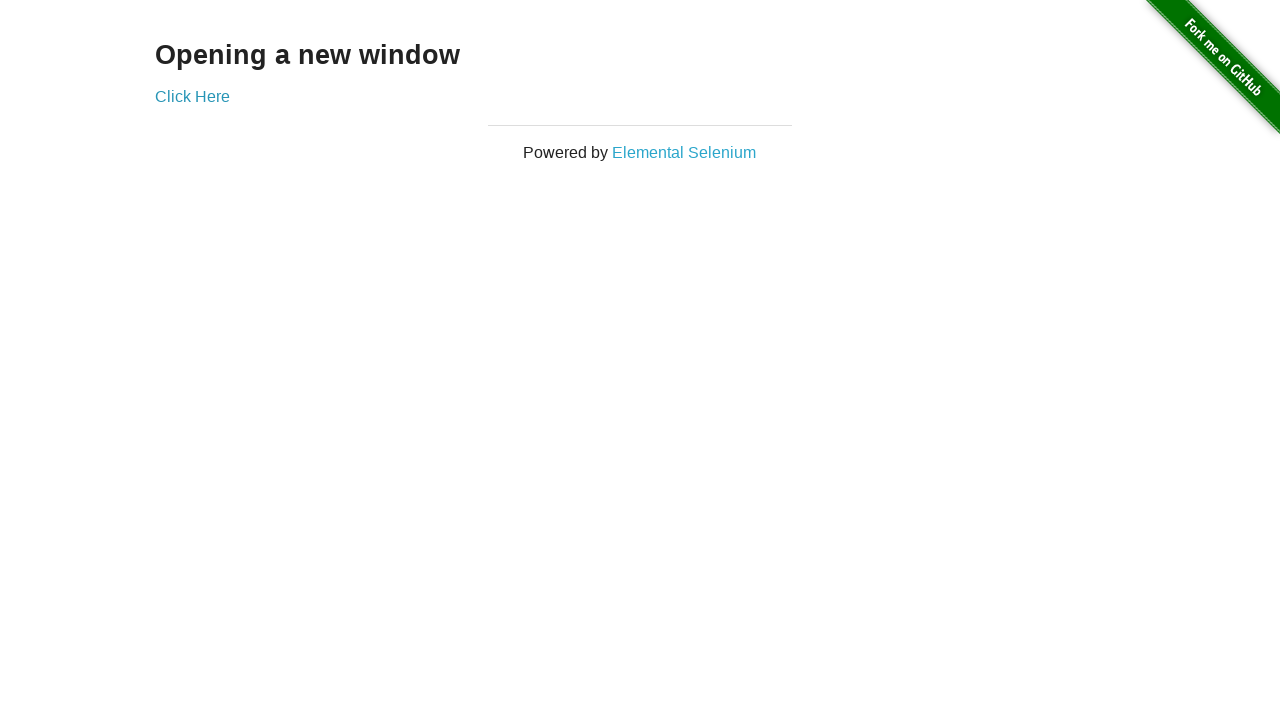

Closed new window
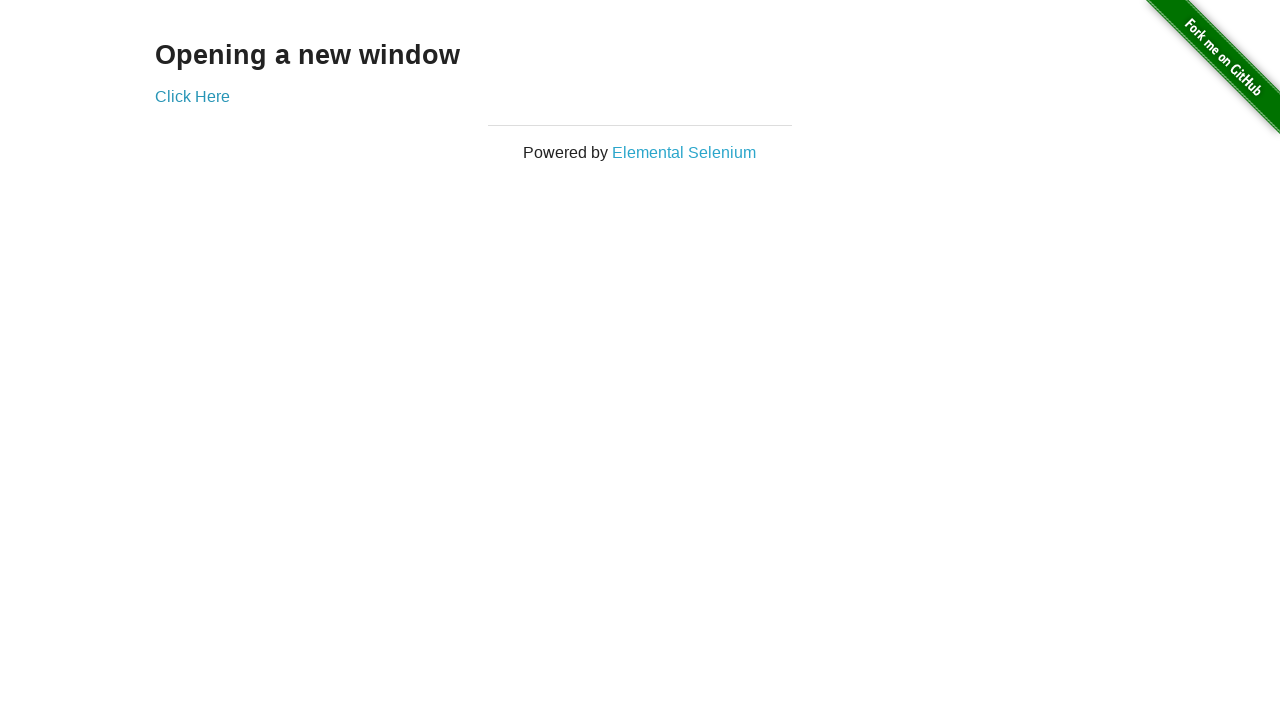

Located 'Elemental Selenium' link in main window
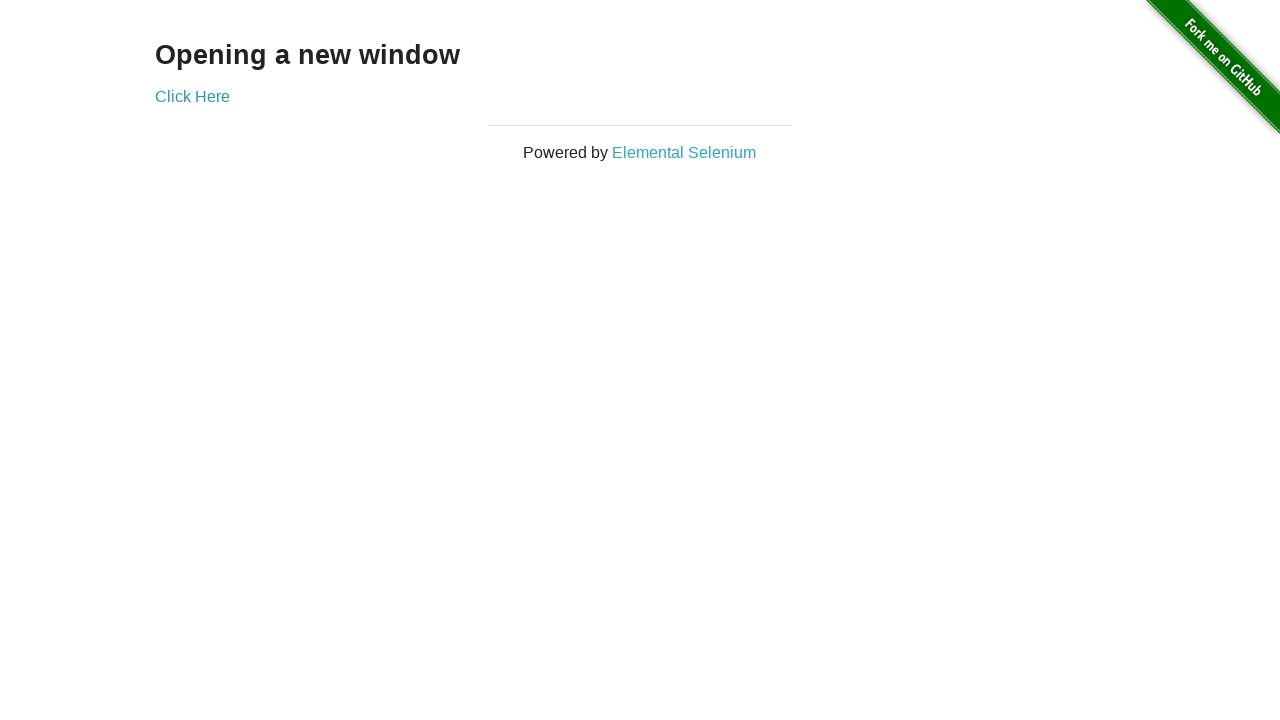

Verified return to main window - found 'Elemental Selenium' link
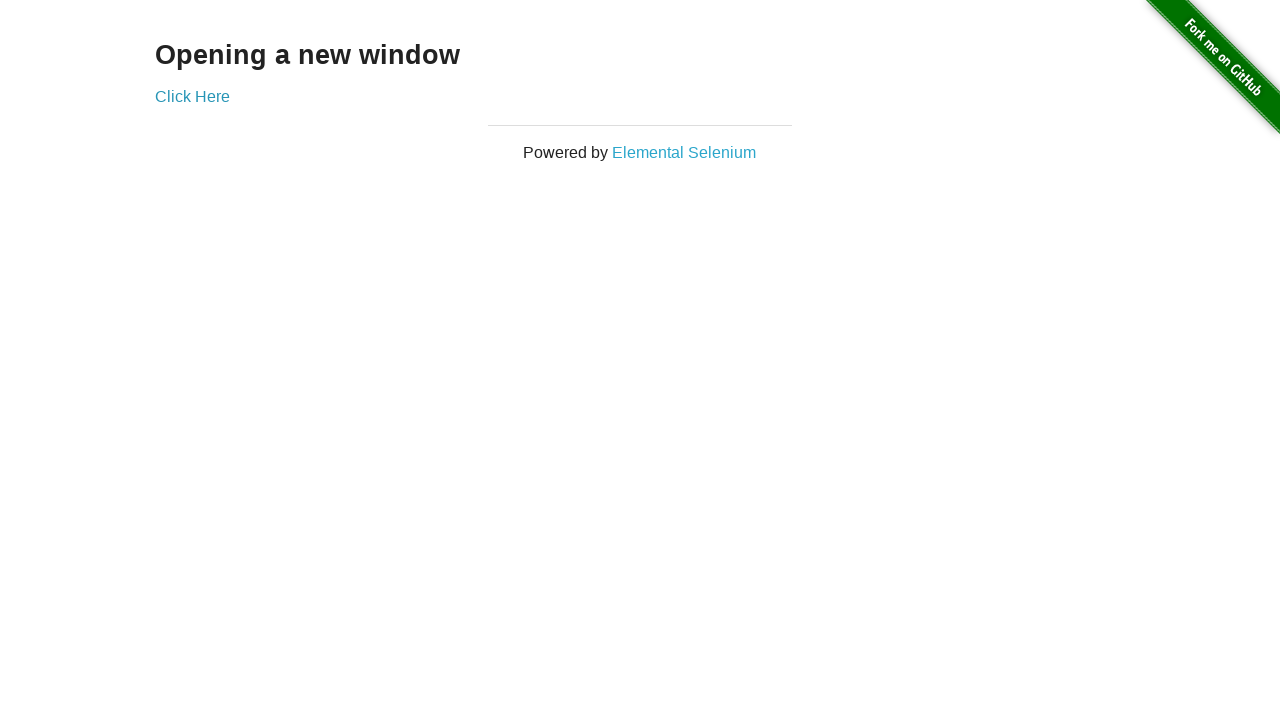

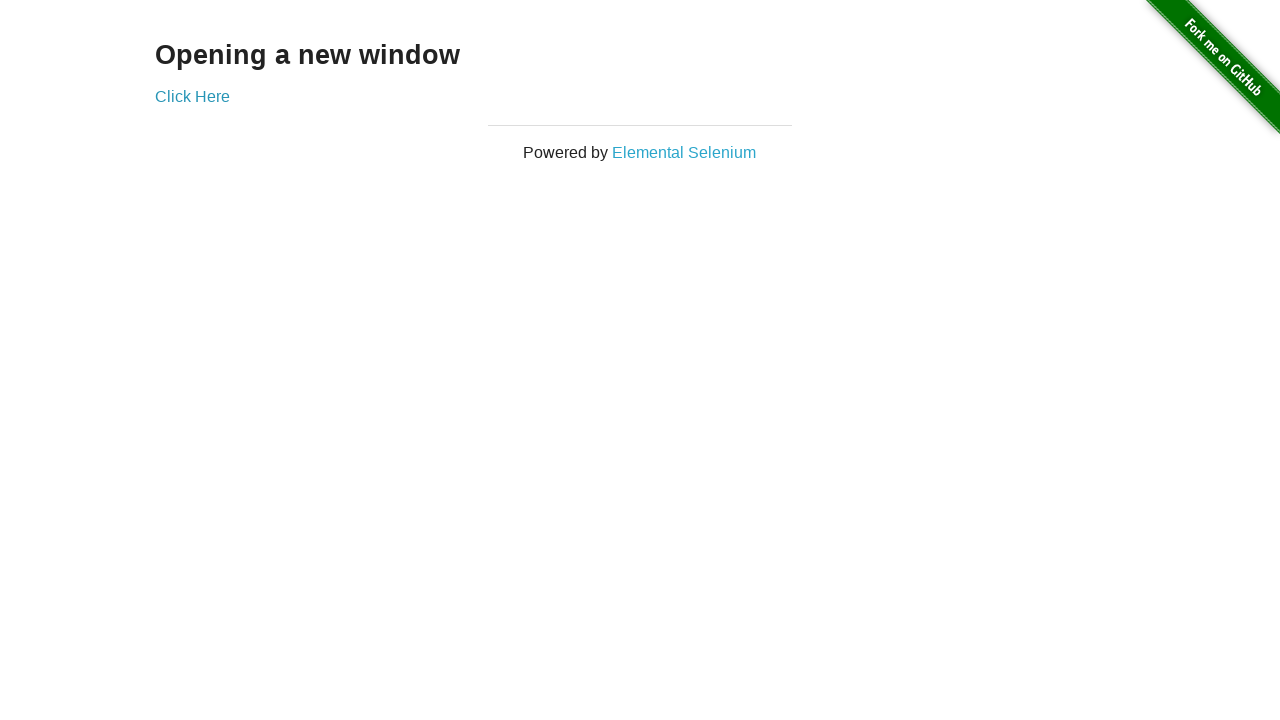